Tests opting out of A/B tests by forging an opt-out cookie on the target page, then refreshing to verify the opt-out takes effect.

Starting URL: http://the-internet.herokuapp.com/abtest

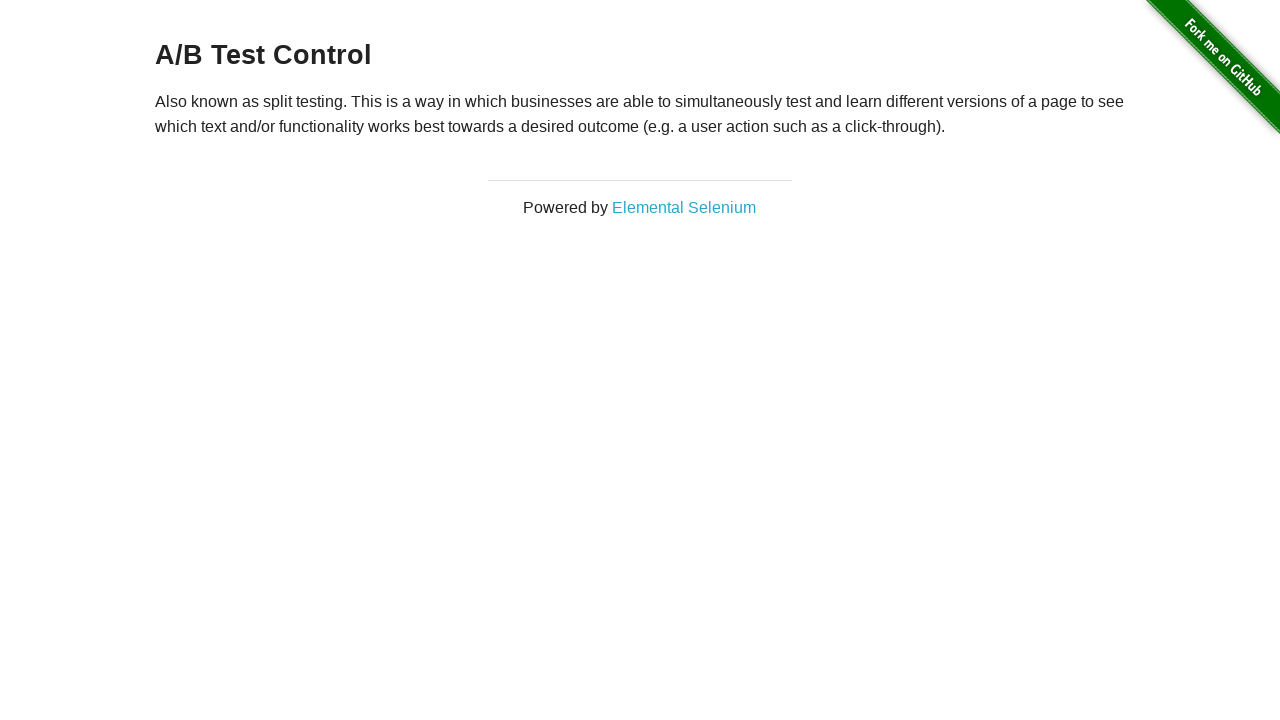

Located the h3 heading element
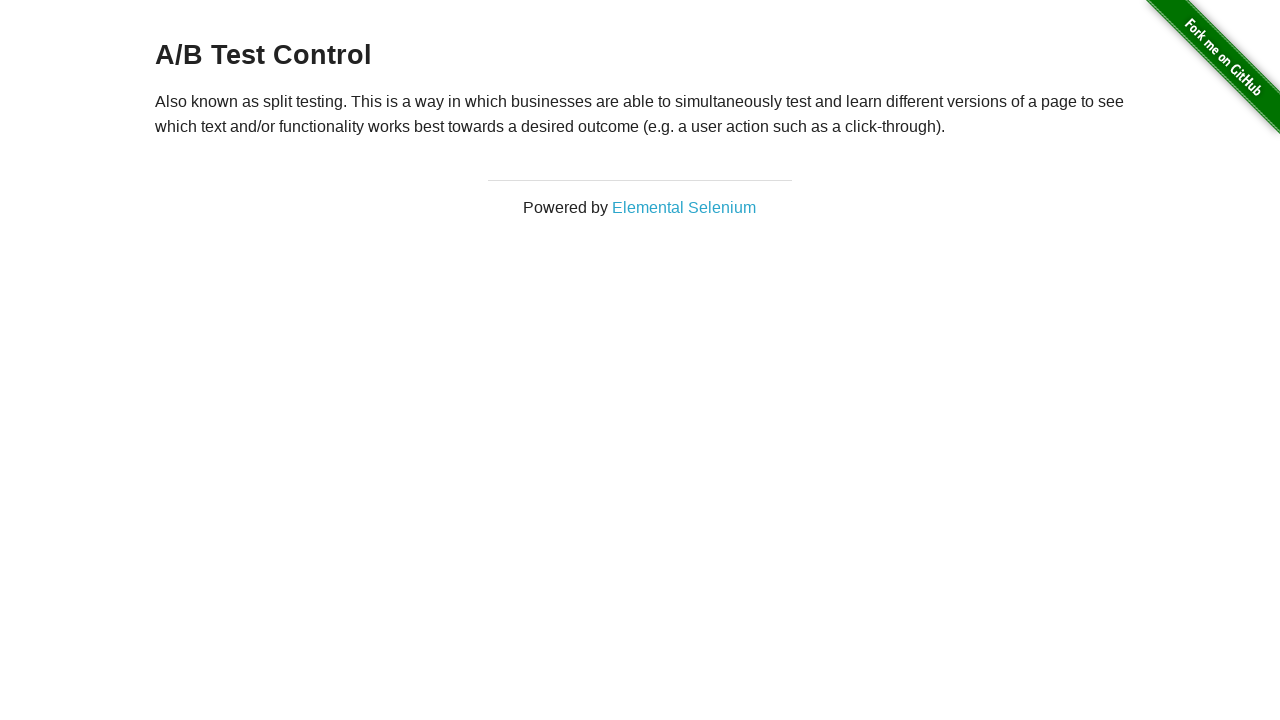

Retrieved heading text content
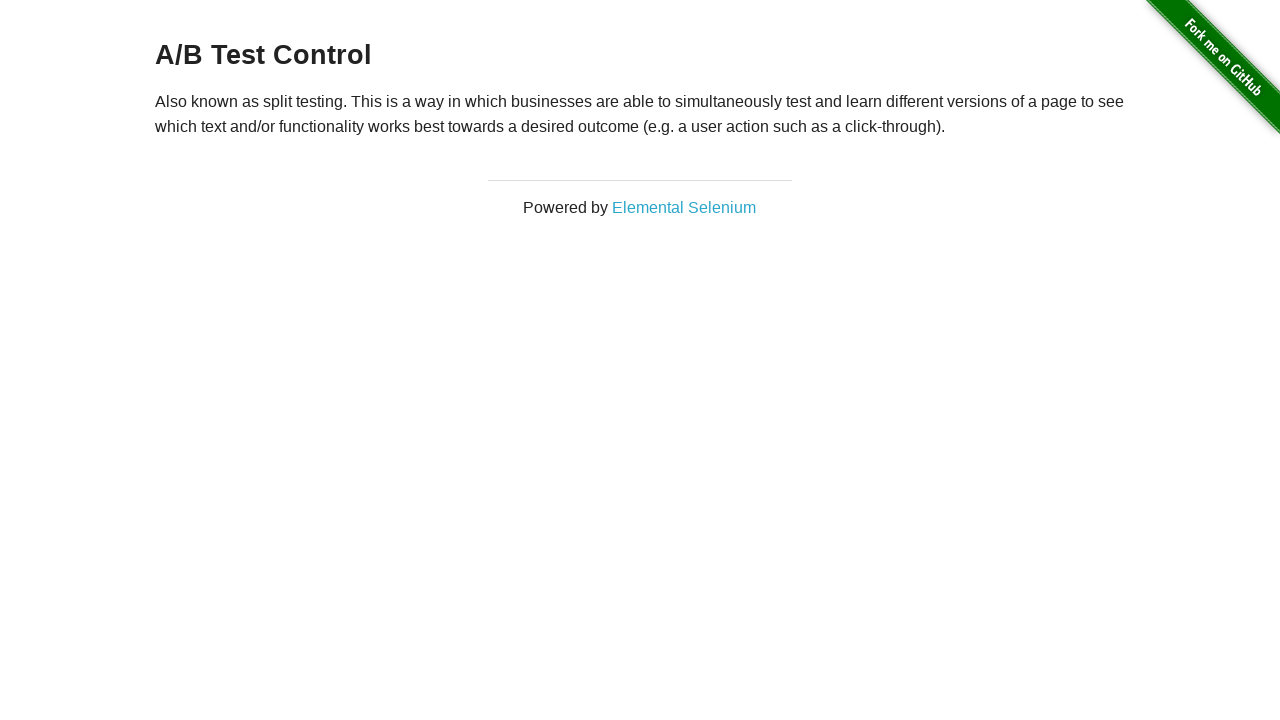

Verified user is in an A/B test group (Variation 1 or Control)
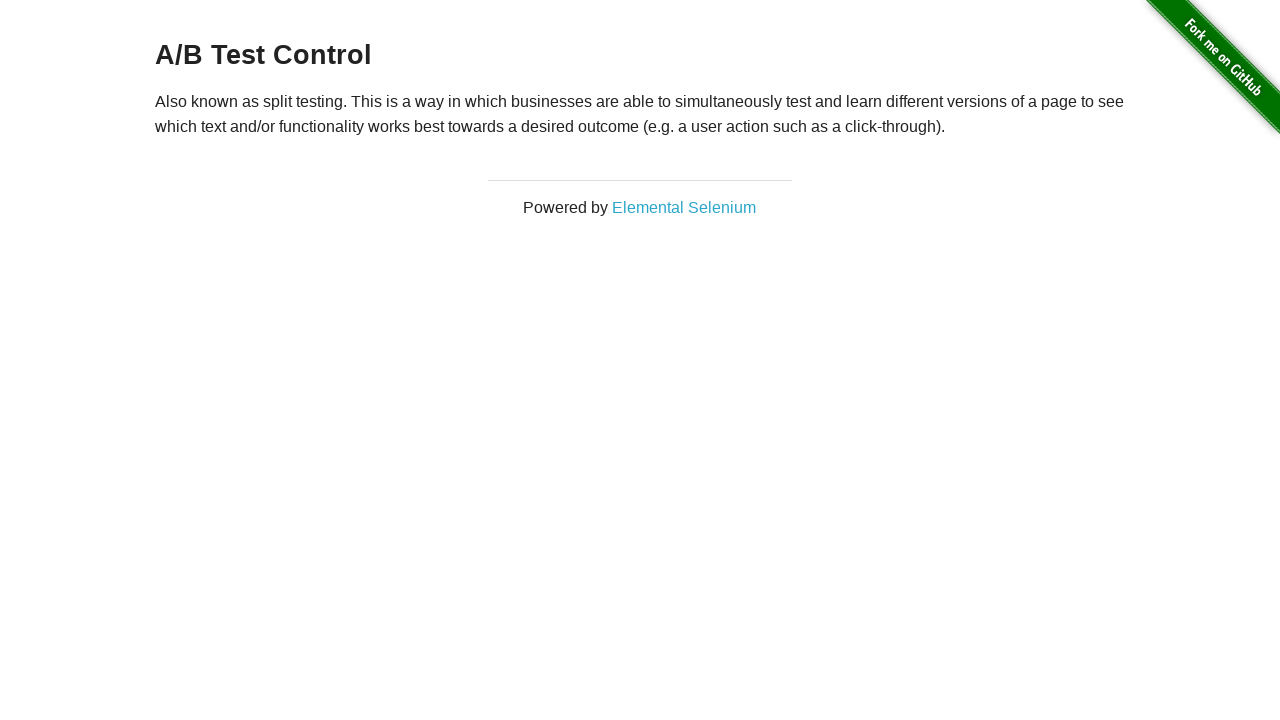

Added optimizelyOptOut cookie with value 'true'
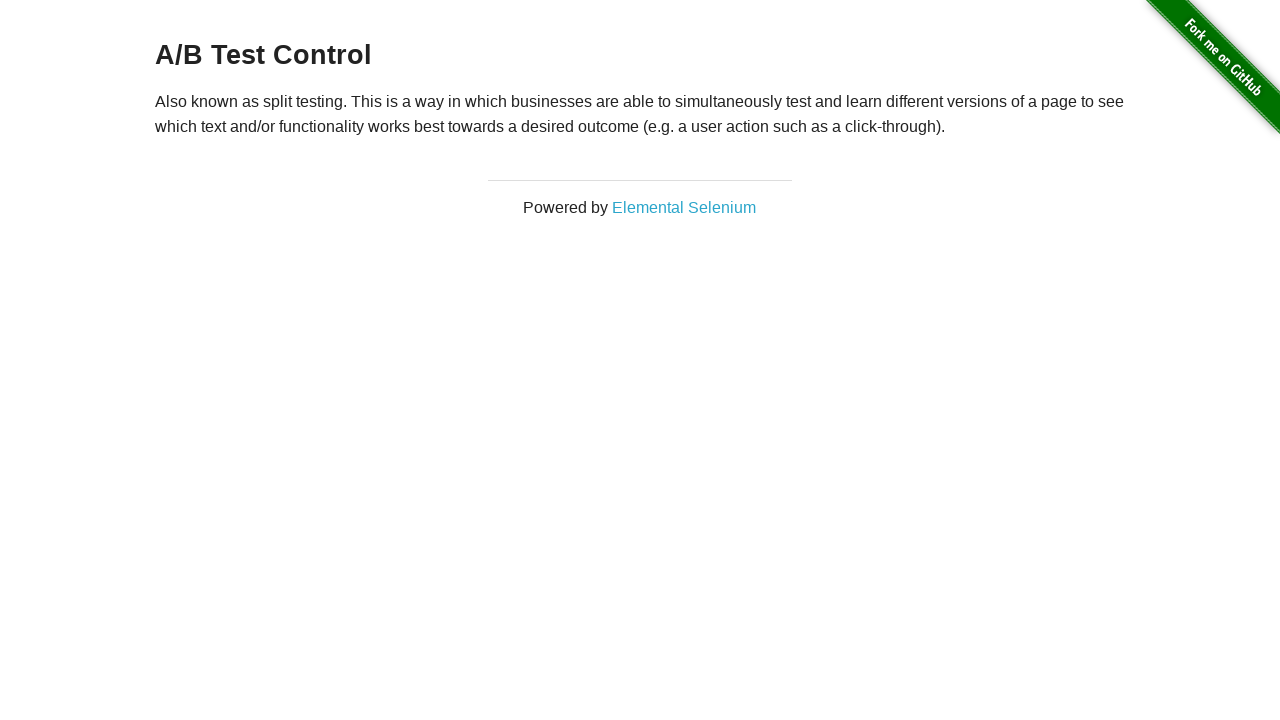

Reloaded the page to apply opt-out cookie
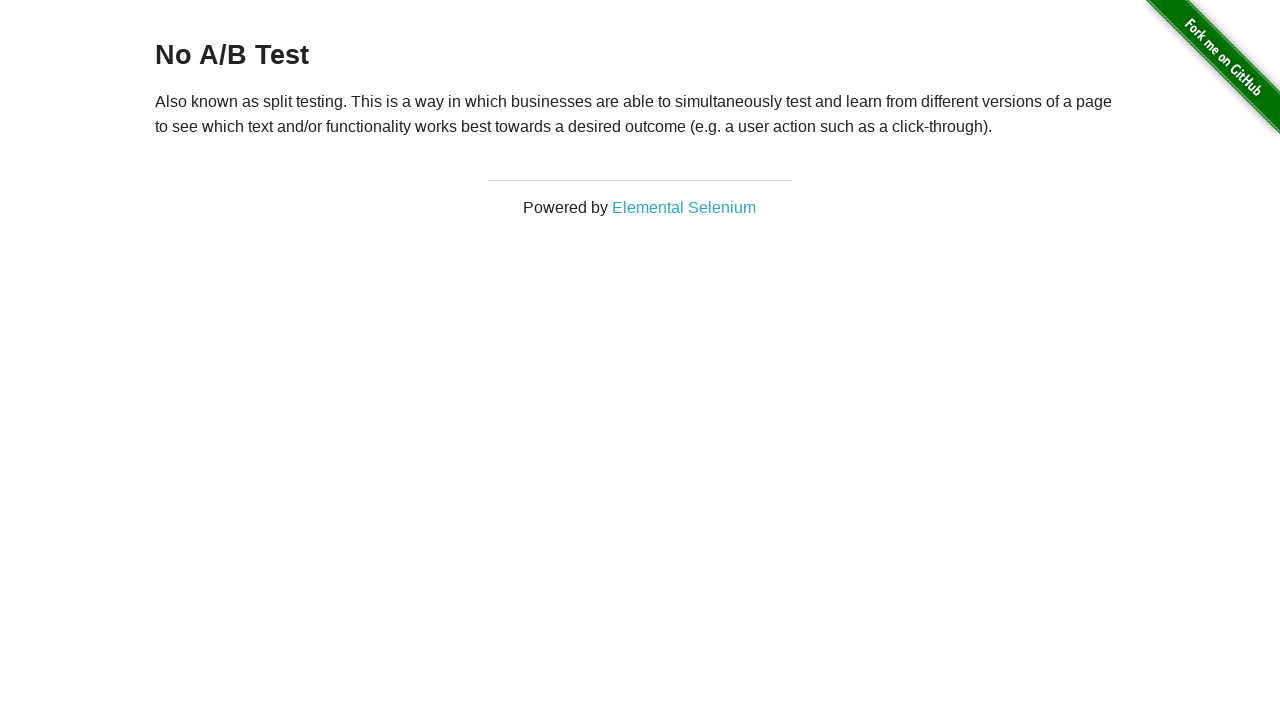

Retrieved heading text content after page reload
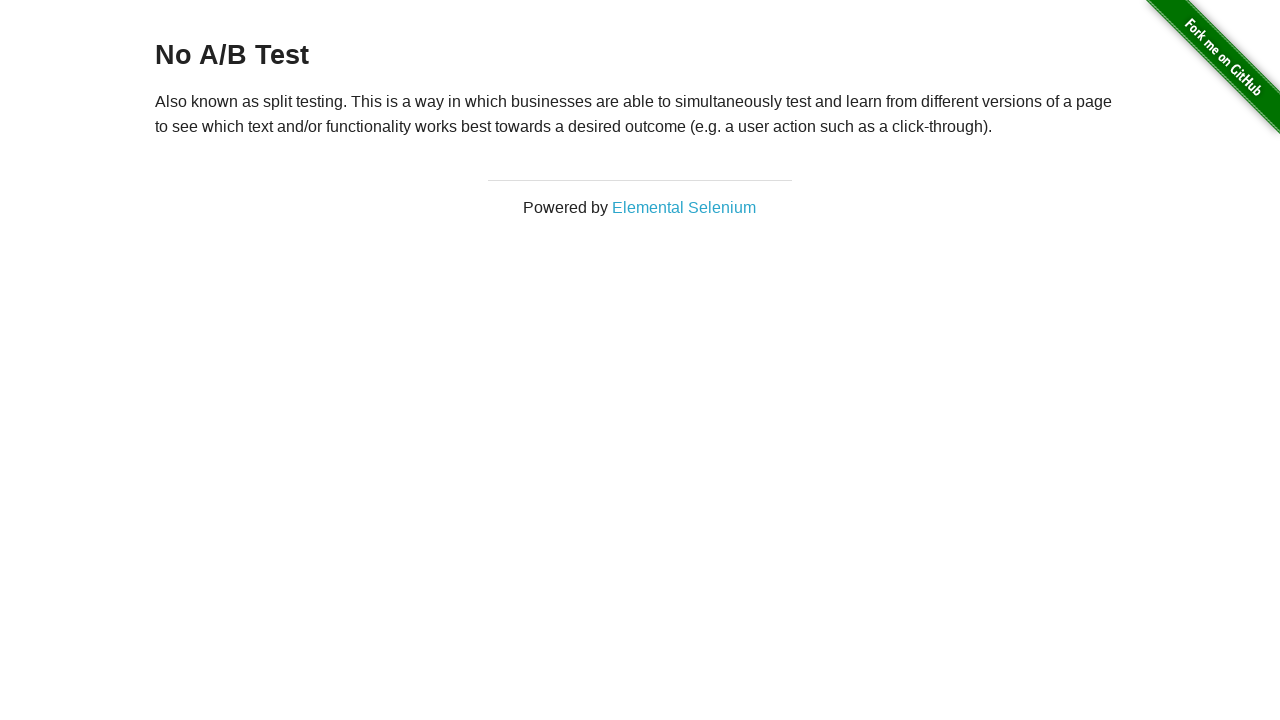

Verified opt-out was successful - heading now shows 'No A/B Test'
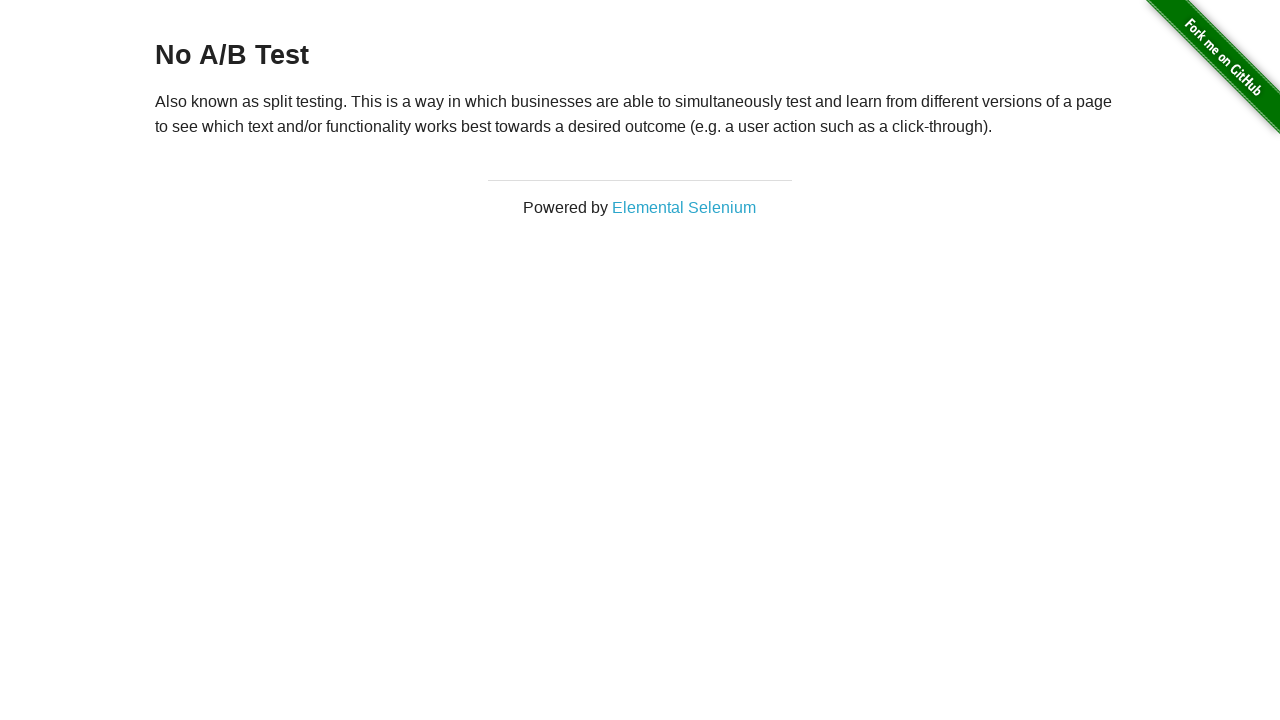

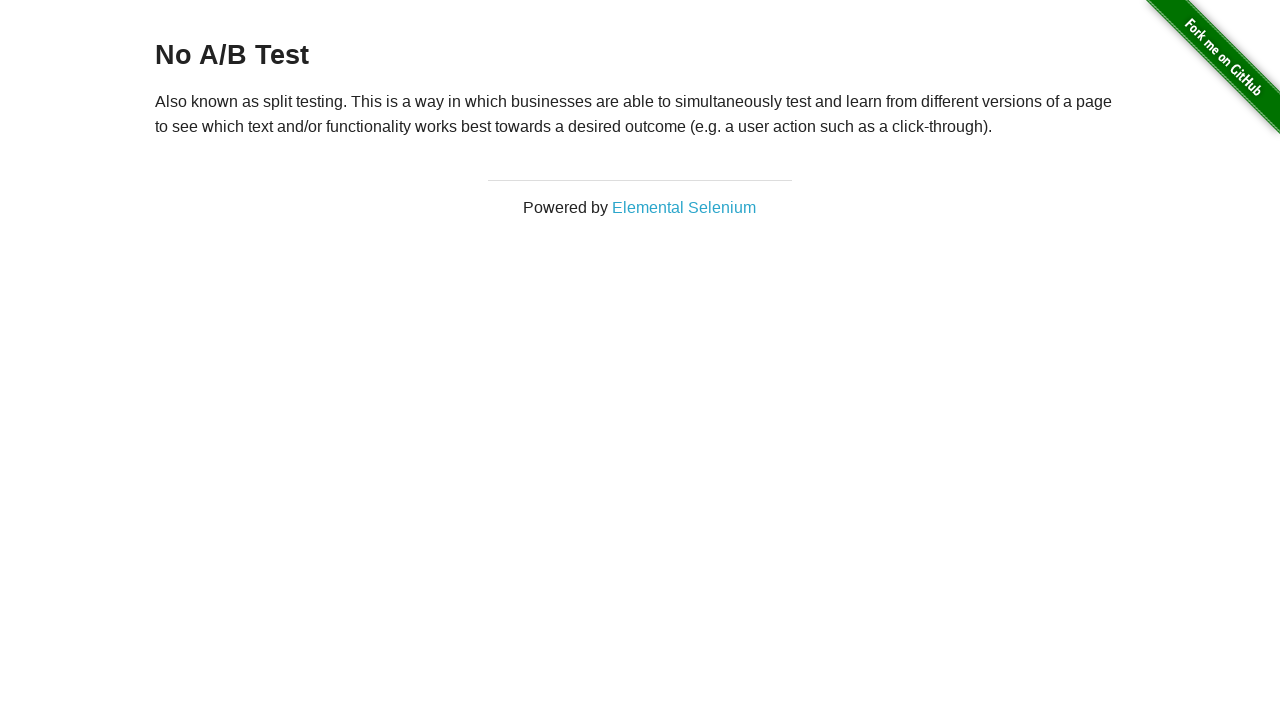